Tests a JavaScript prompt dialog by clicking a button, entering a name in the prompt, accepting it, and verifying the name appears in the result message

Starting URL: https://the-internet.herokuapp.com/javascript_alerts

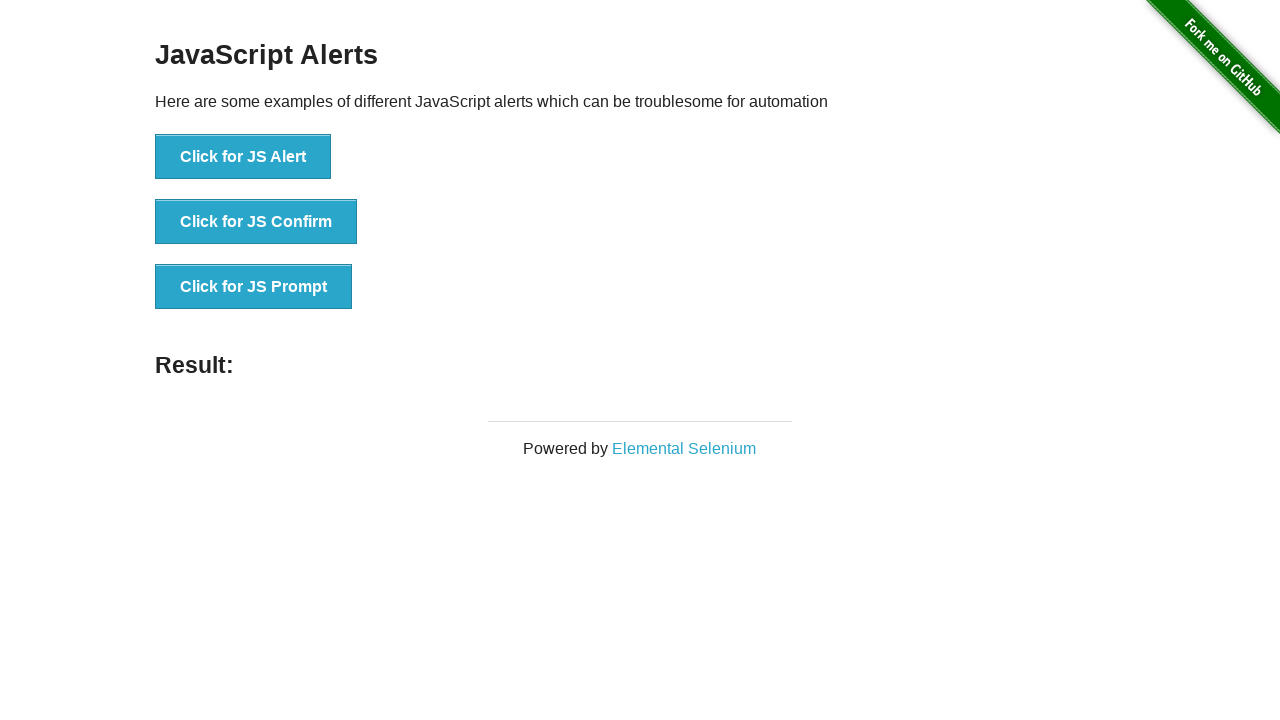

Set up dialog handler to accept prompt with 'Marcus'
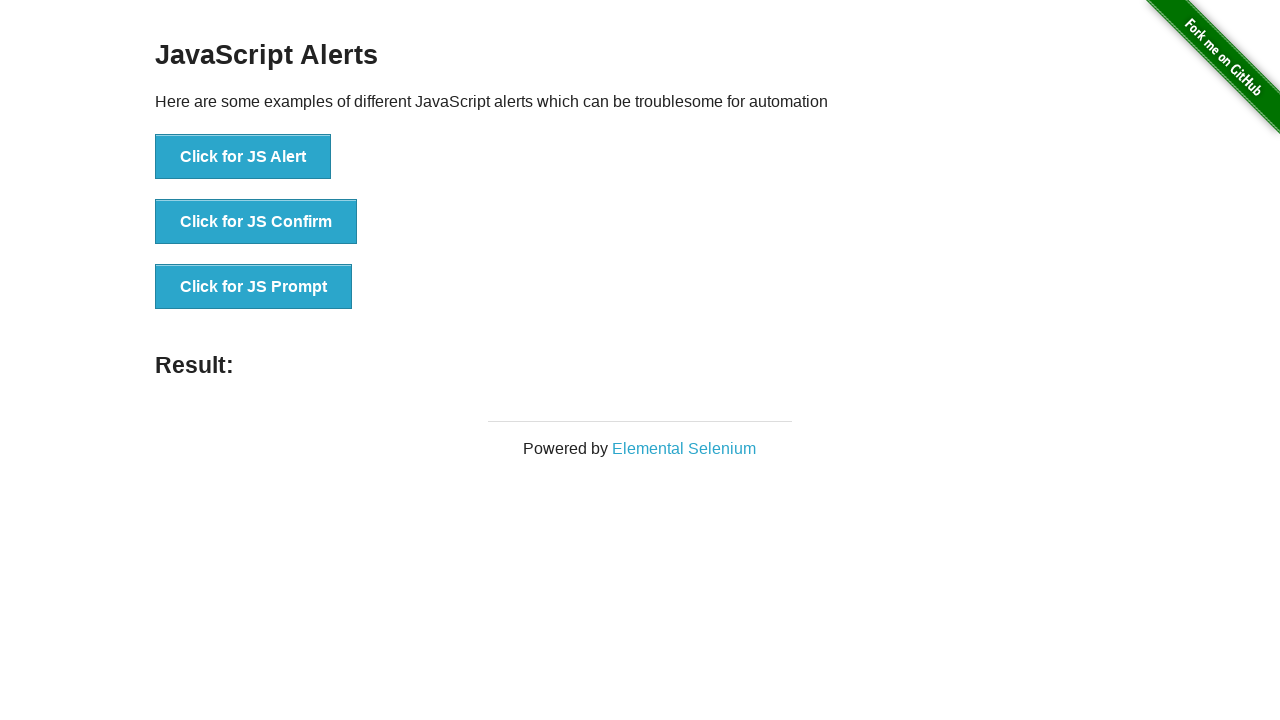

Clicked 'Click for JS Prompt' button at (254, 287) on xpath=//*[@onclick='jsPrompt()']
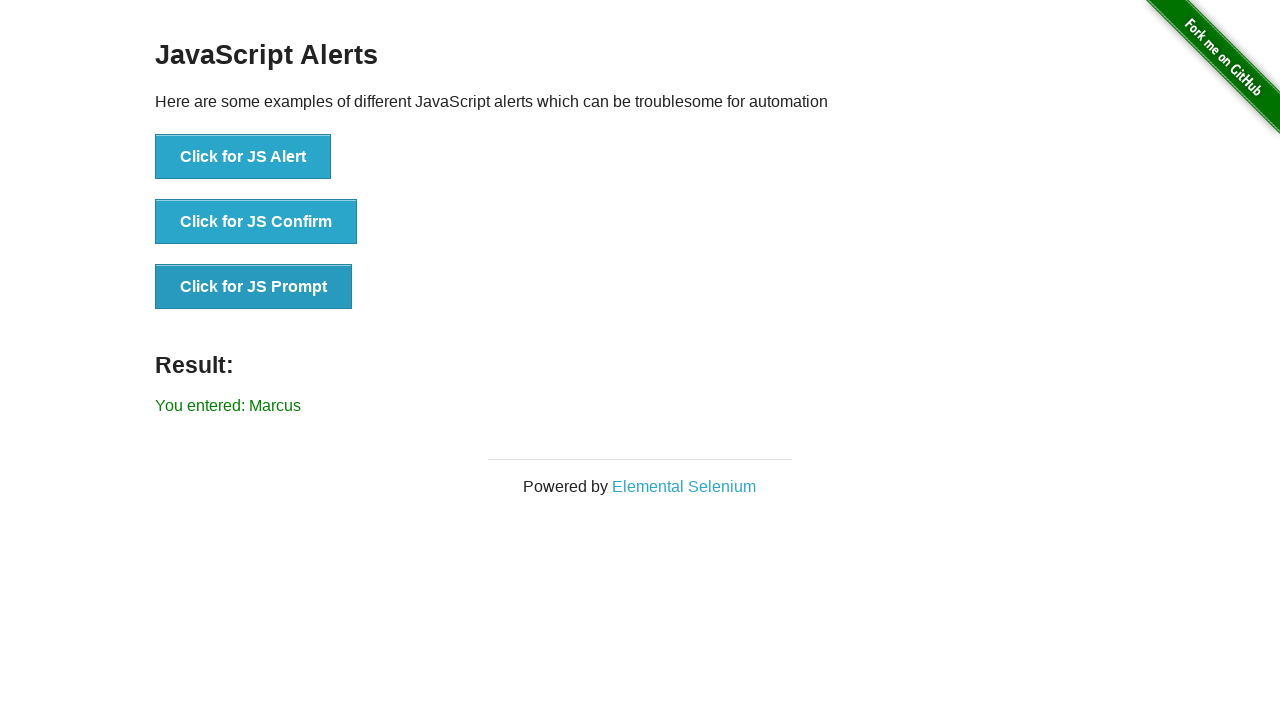

Result message element loaded
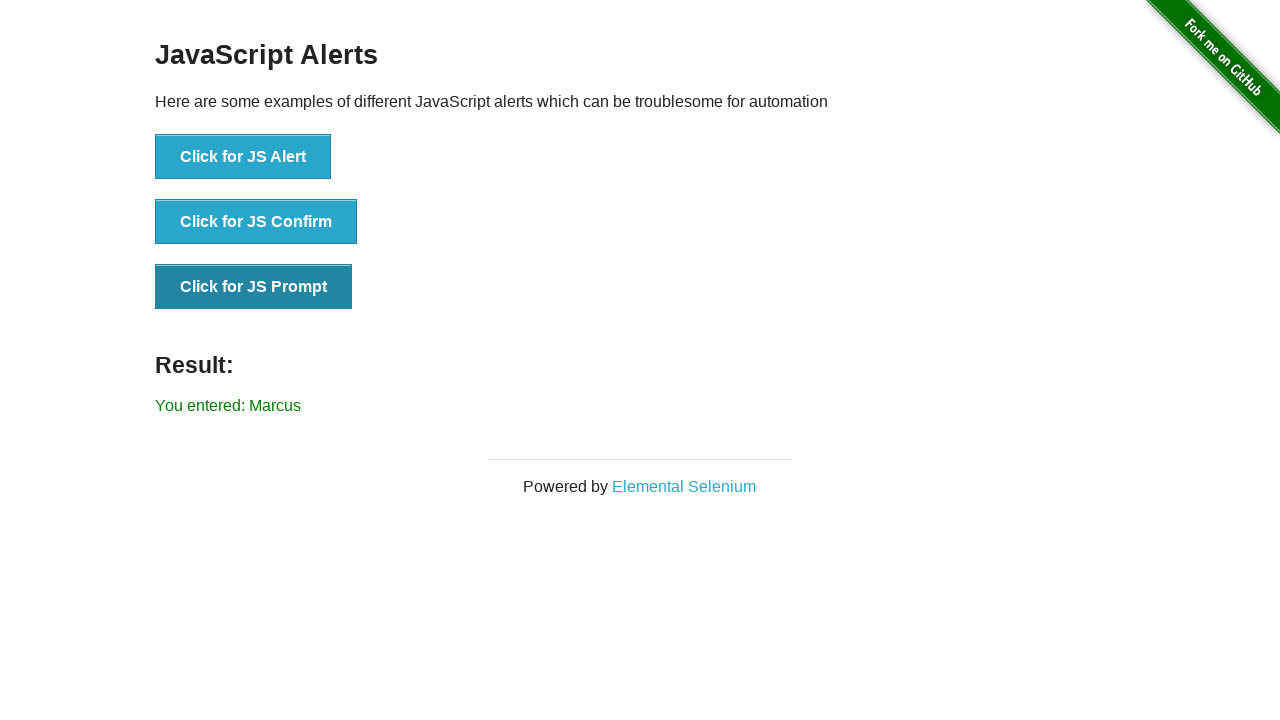

Retrieved result text from result element
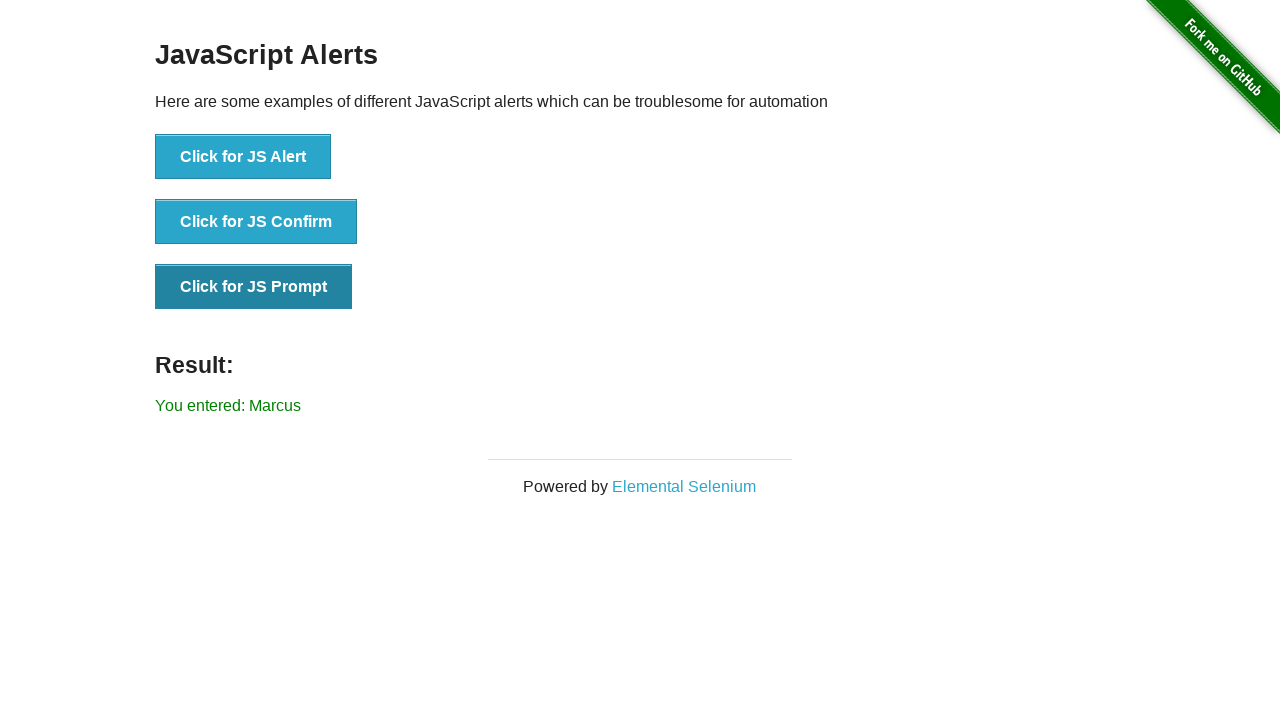

Verified that result text contains 'Marcus'
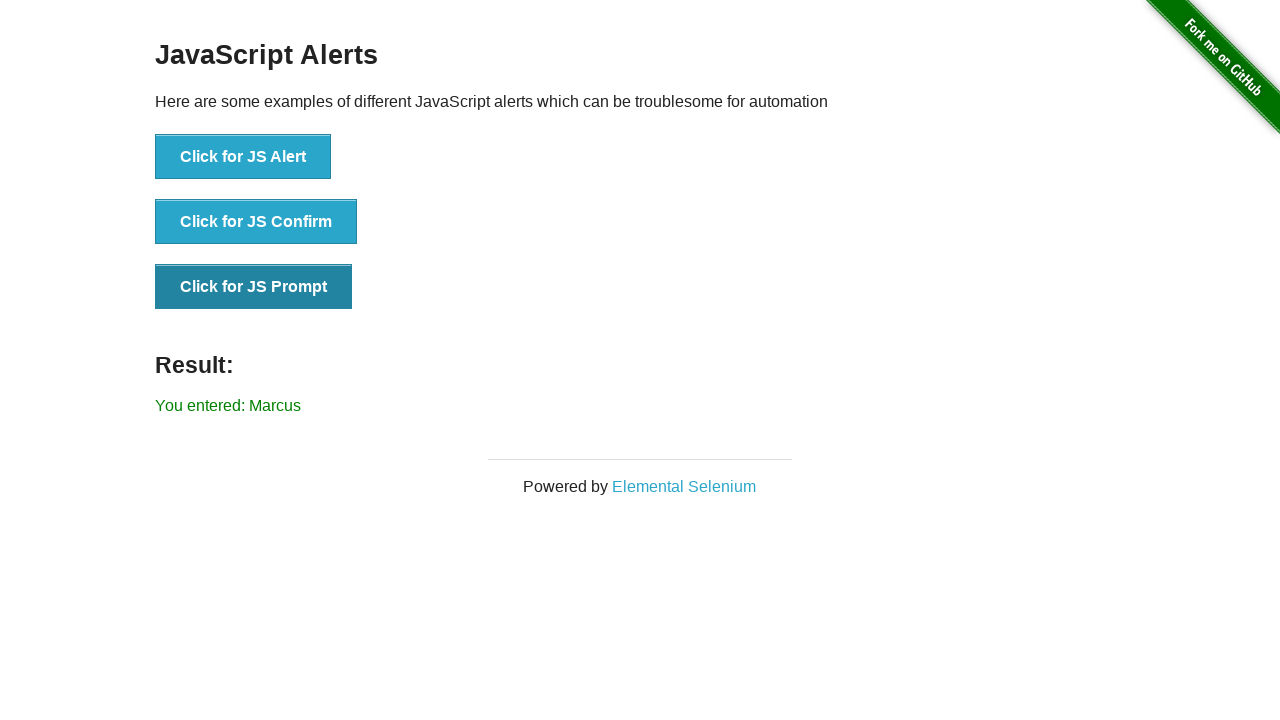

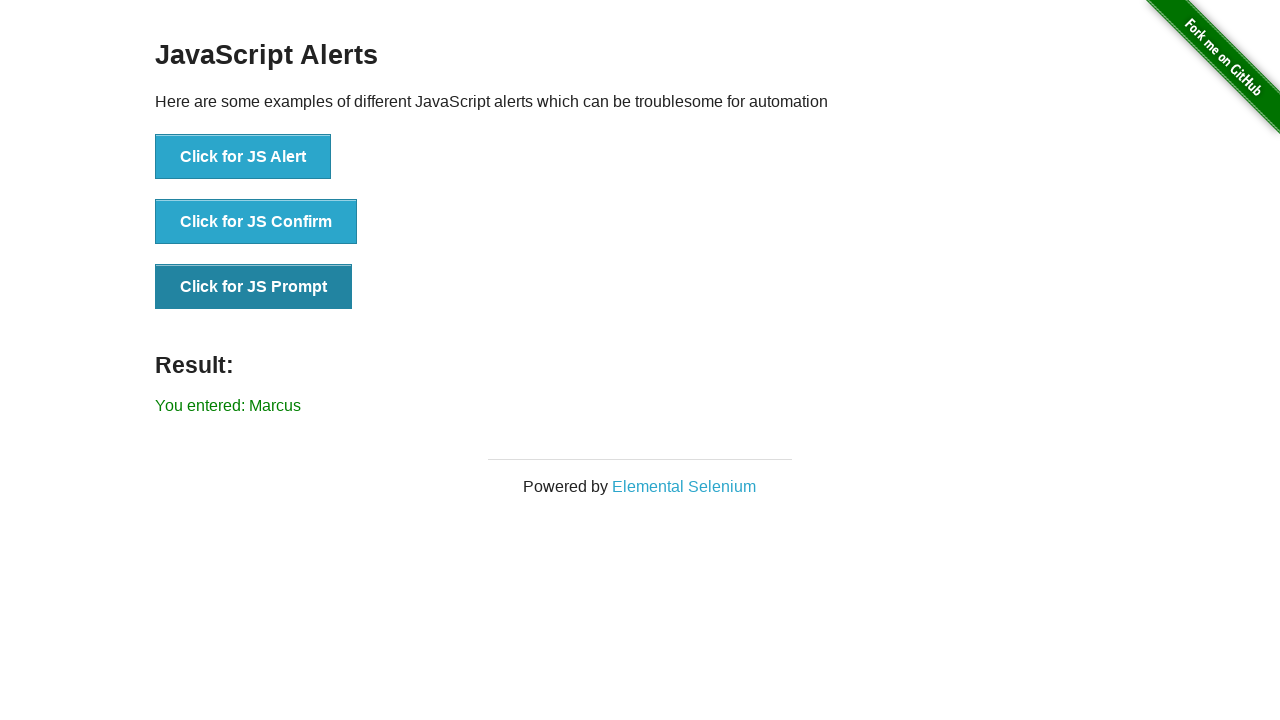